Tests multiple select dropdown functionality by selecting all options, then deselecting the first option, and verifying the selected options

Starting URL: https://www.letskodeit.com/practice

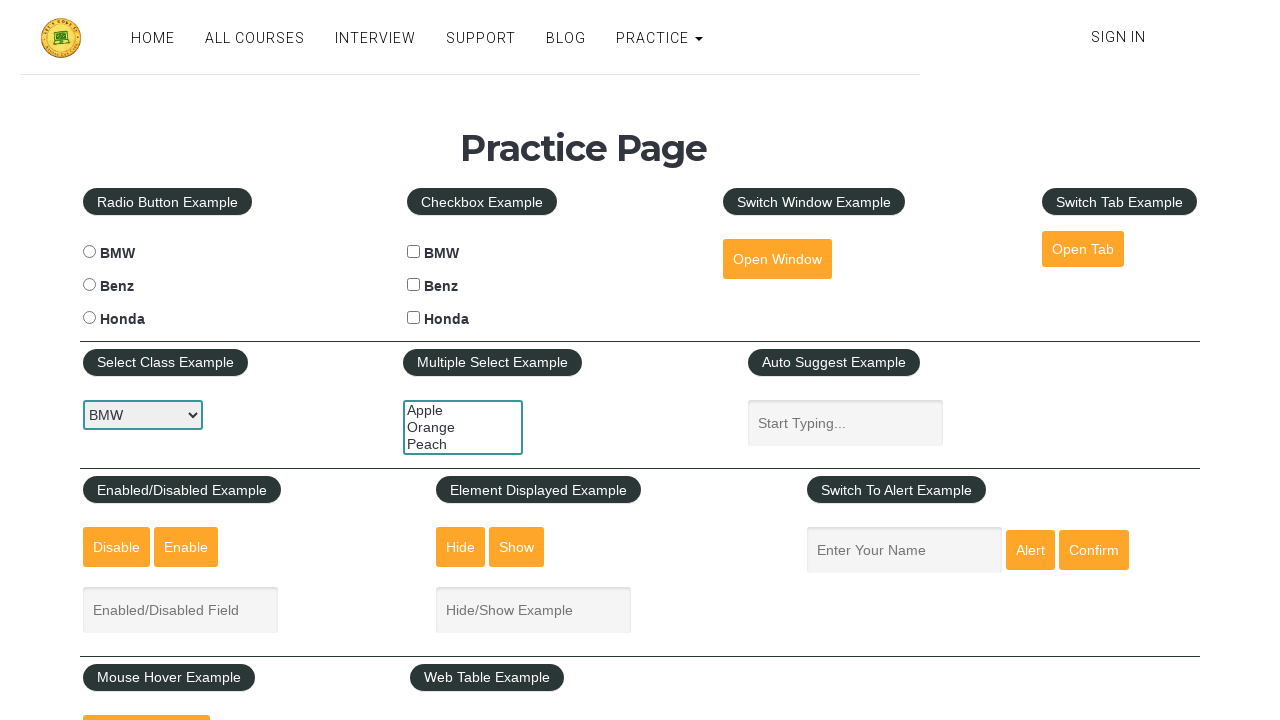

Located multiple select dropdown element
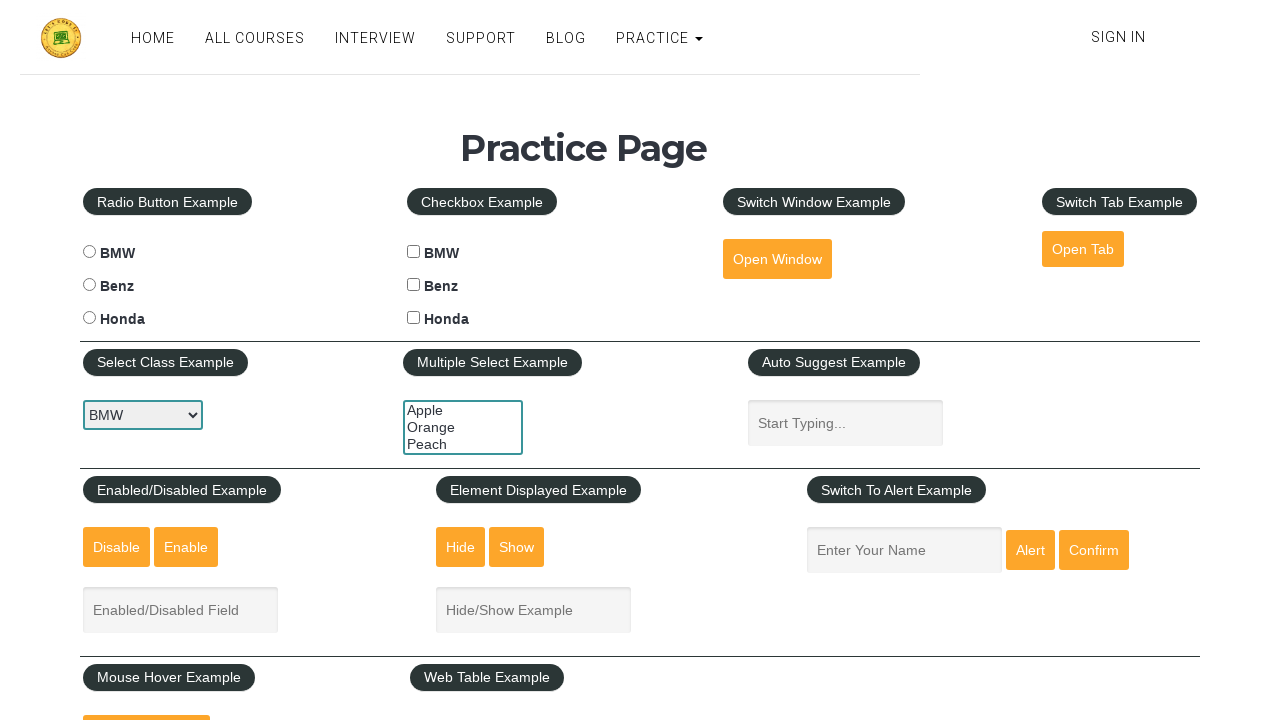

Retrieved all options from dropdown
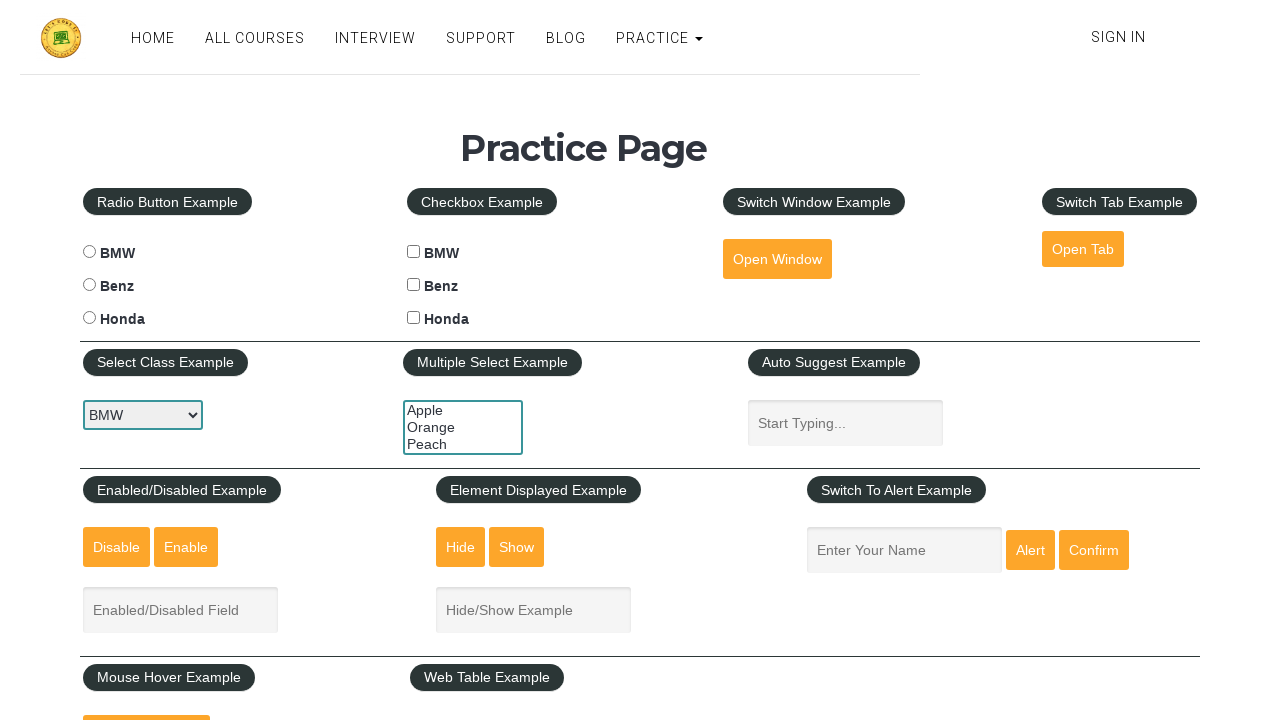

Selected option at index 0 on #multiple-select-example
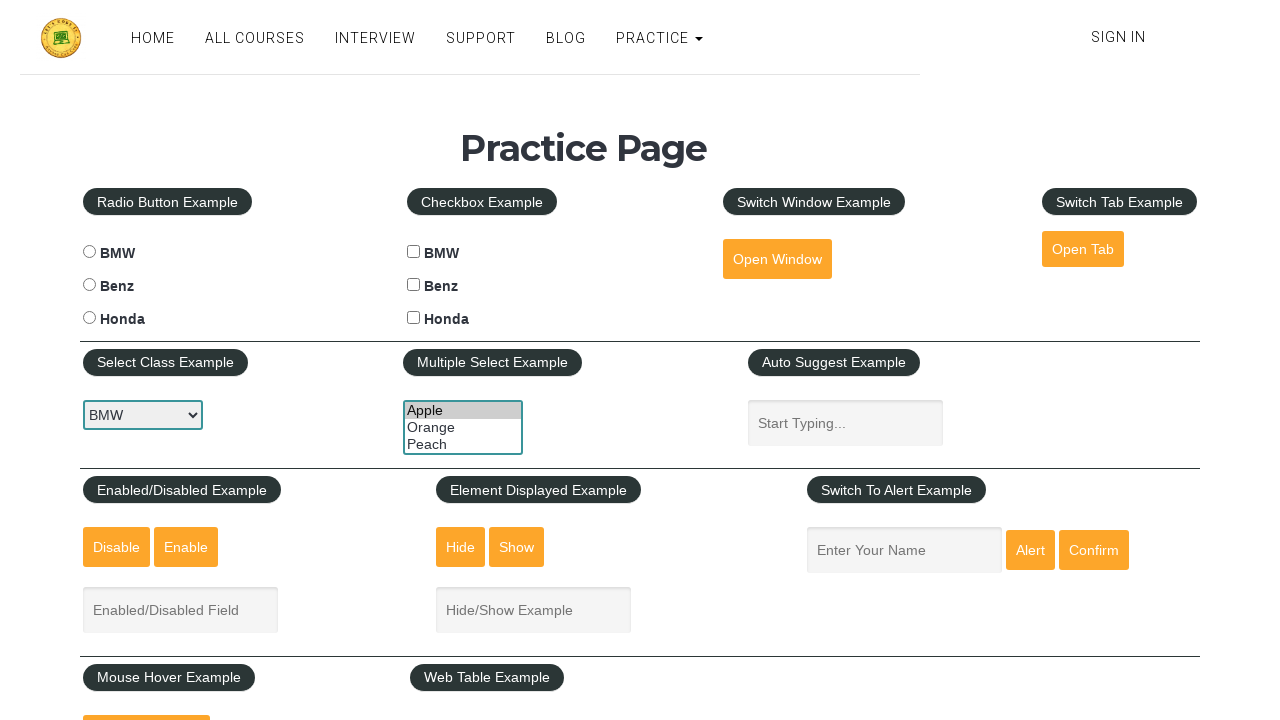

Selected option at index 1 on #multiple-select-example
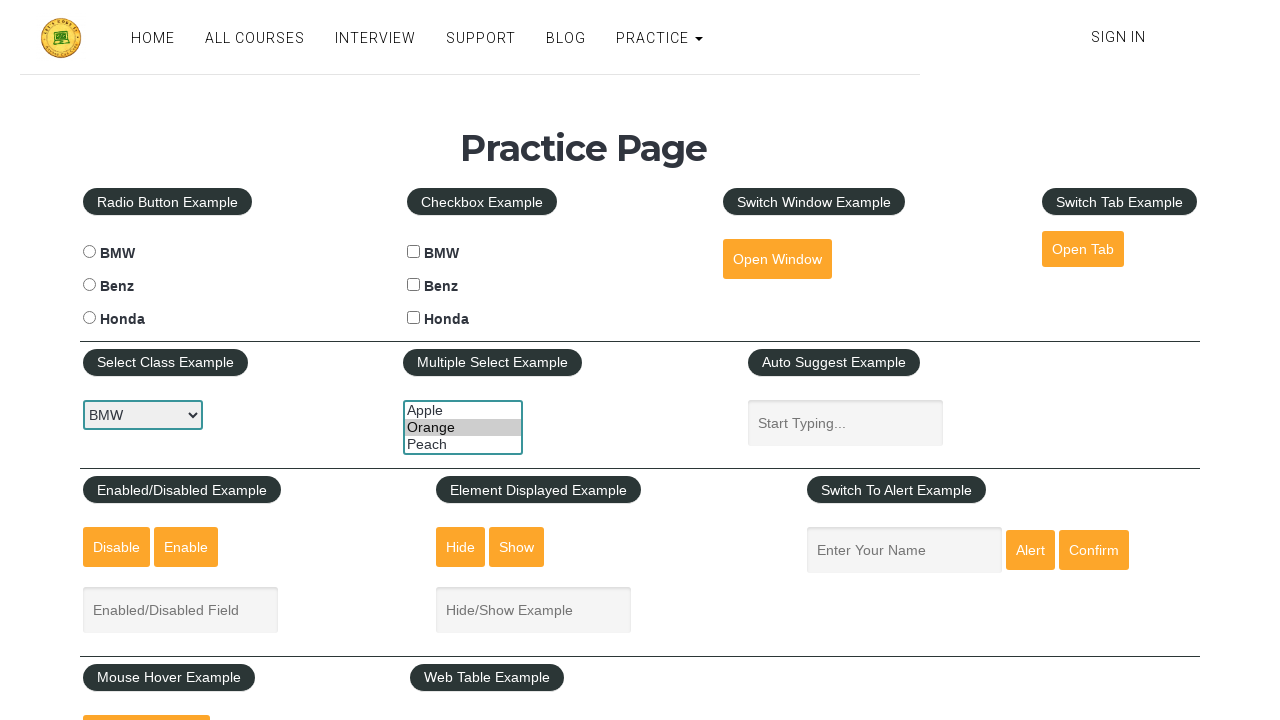

Selected option at index 2 on #multiple-select-example
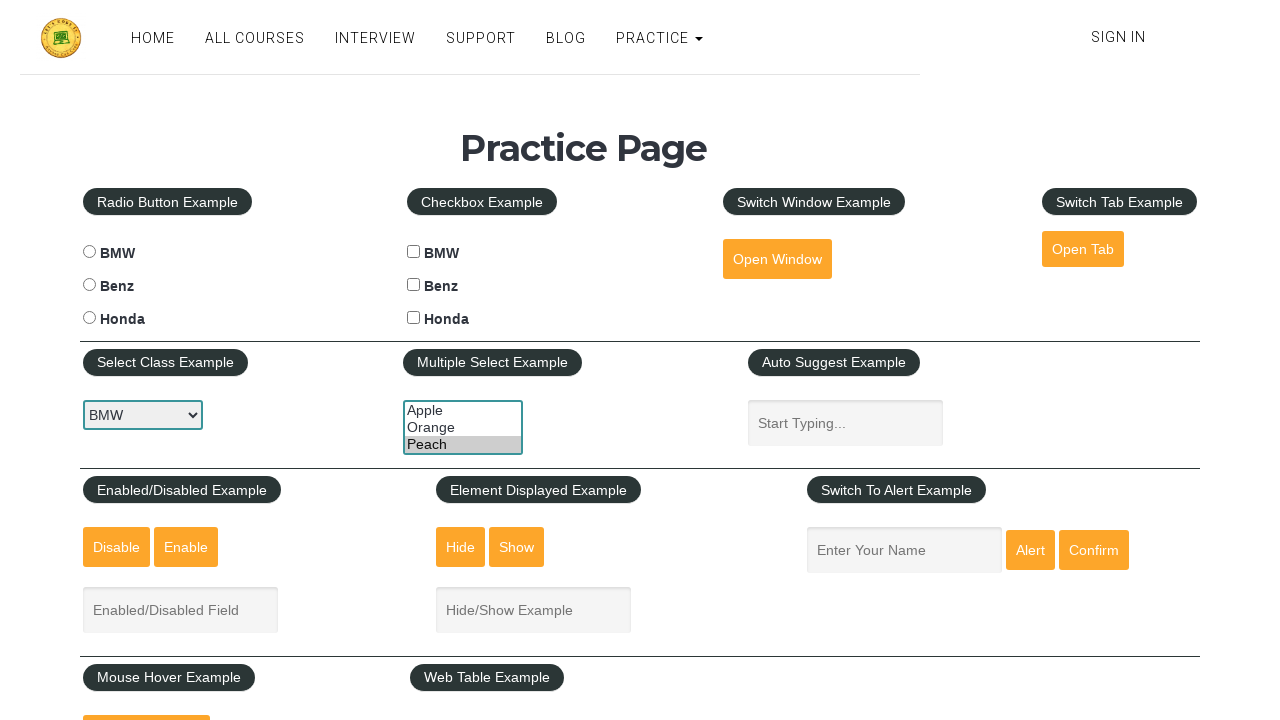

Waited 1 second for selections to register
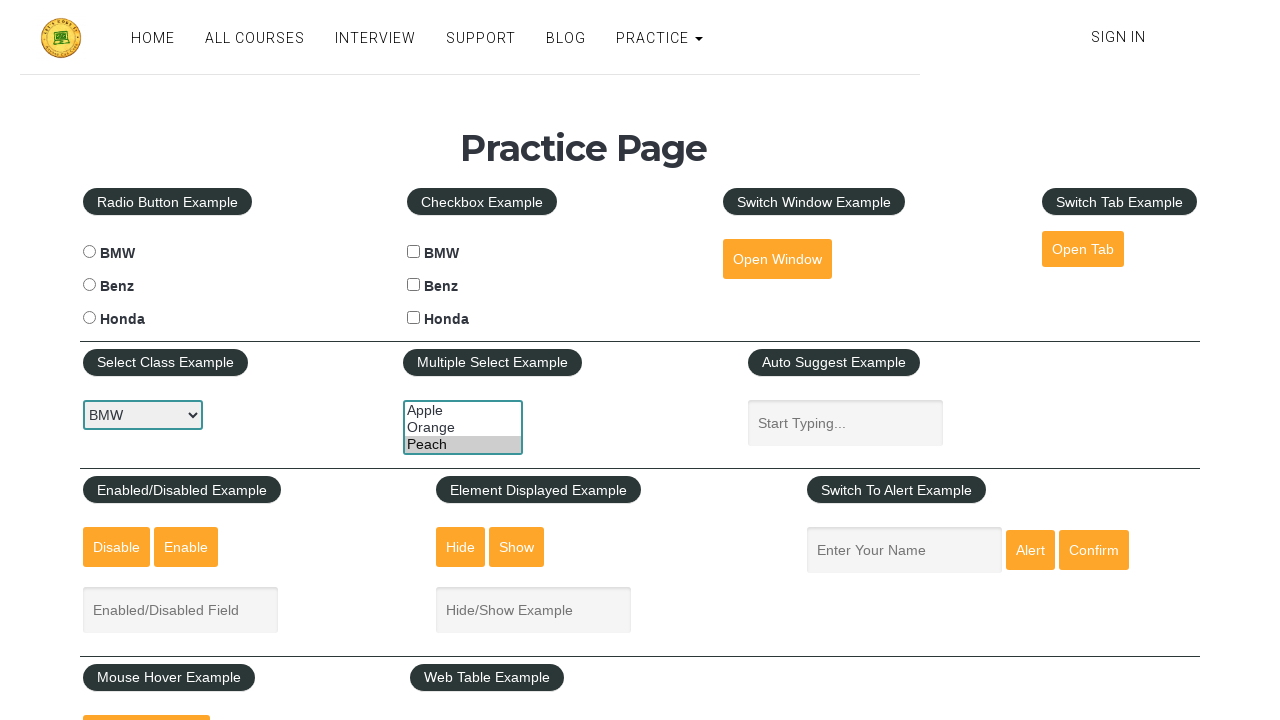

Retrieved current selected option values
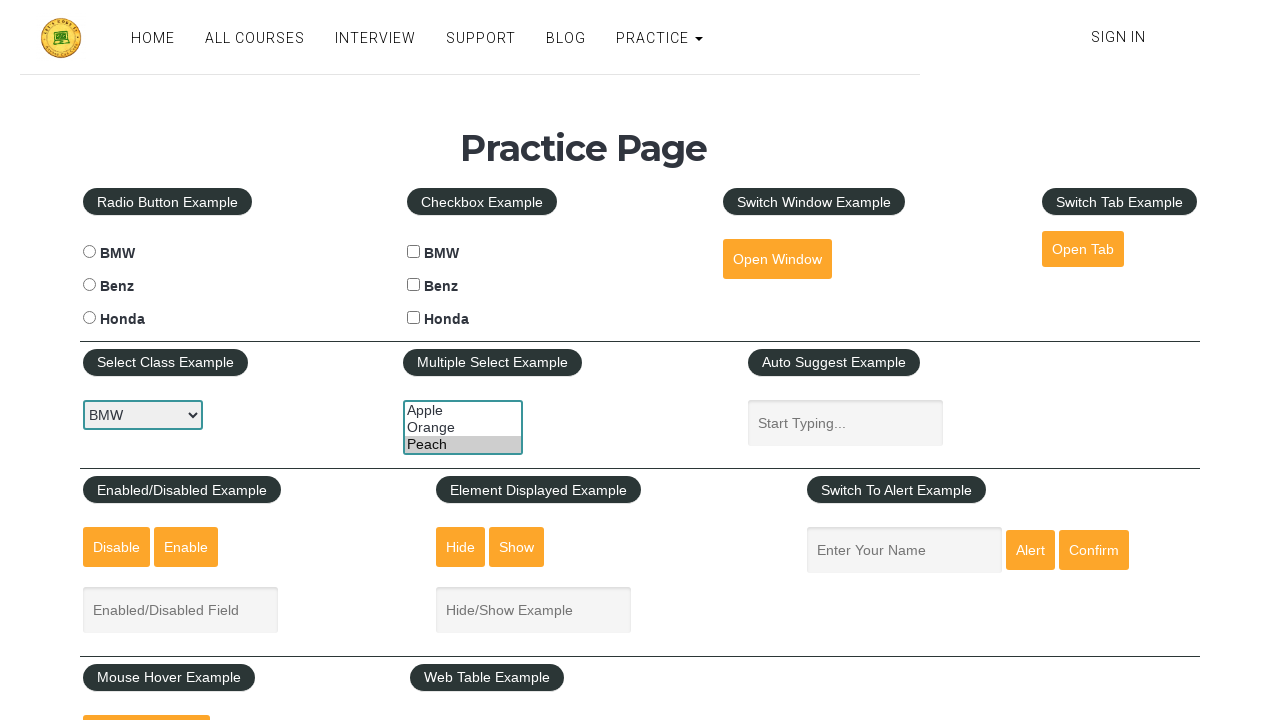

Deselected the first option and reselected remaining options on #multiple-select-example
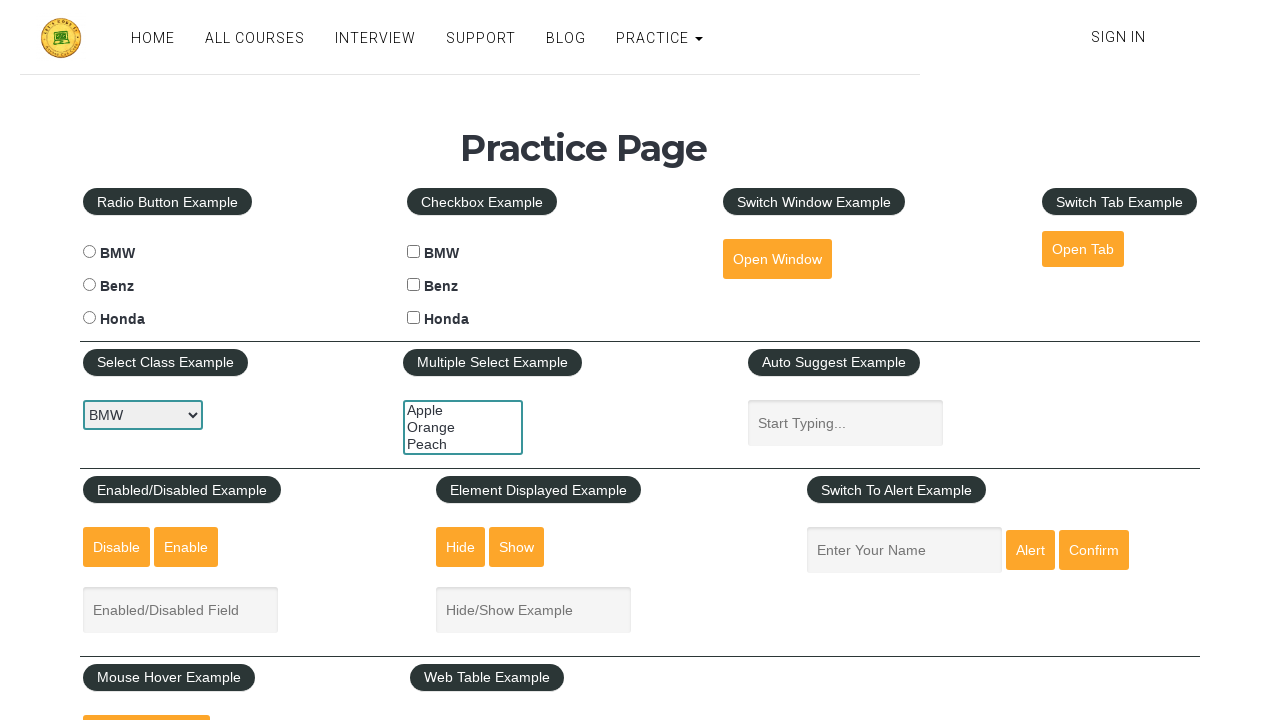

Retrieved text of all currently selected options
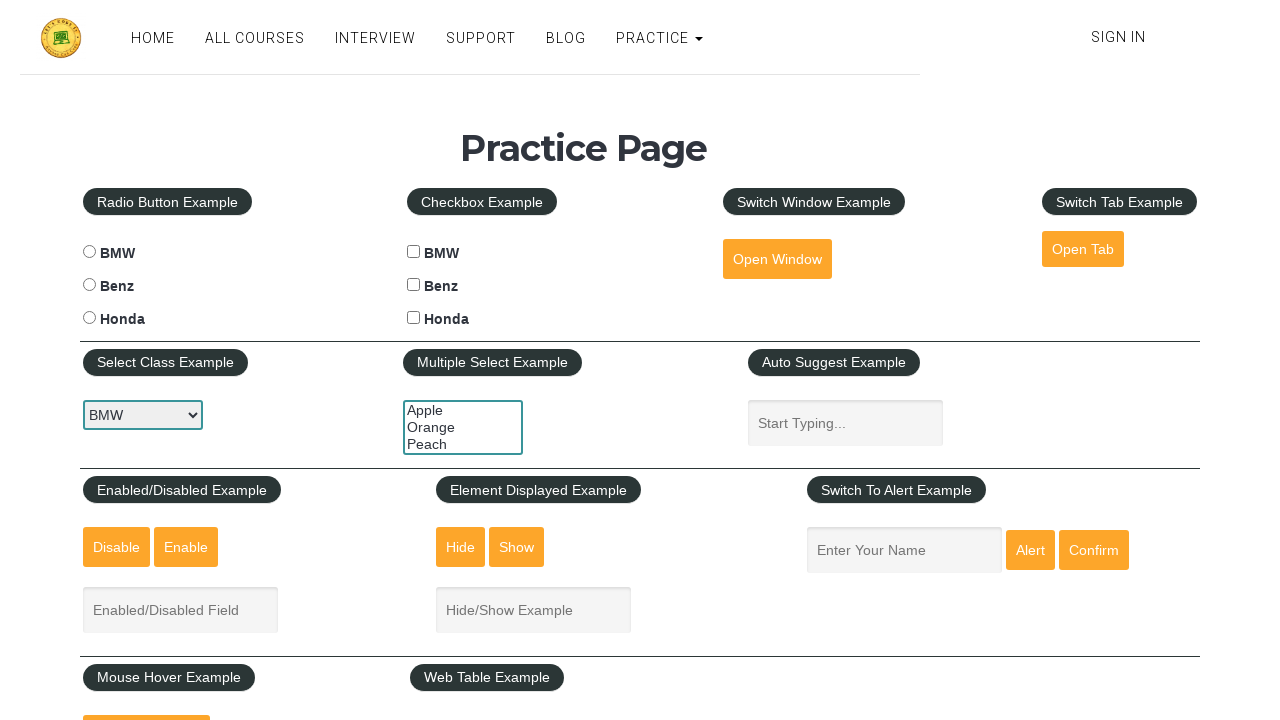

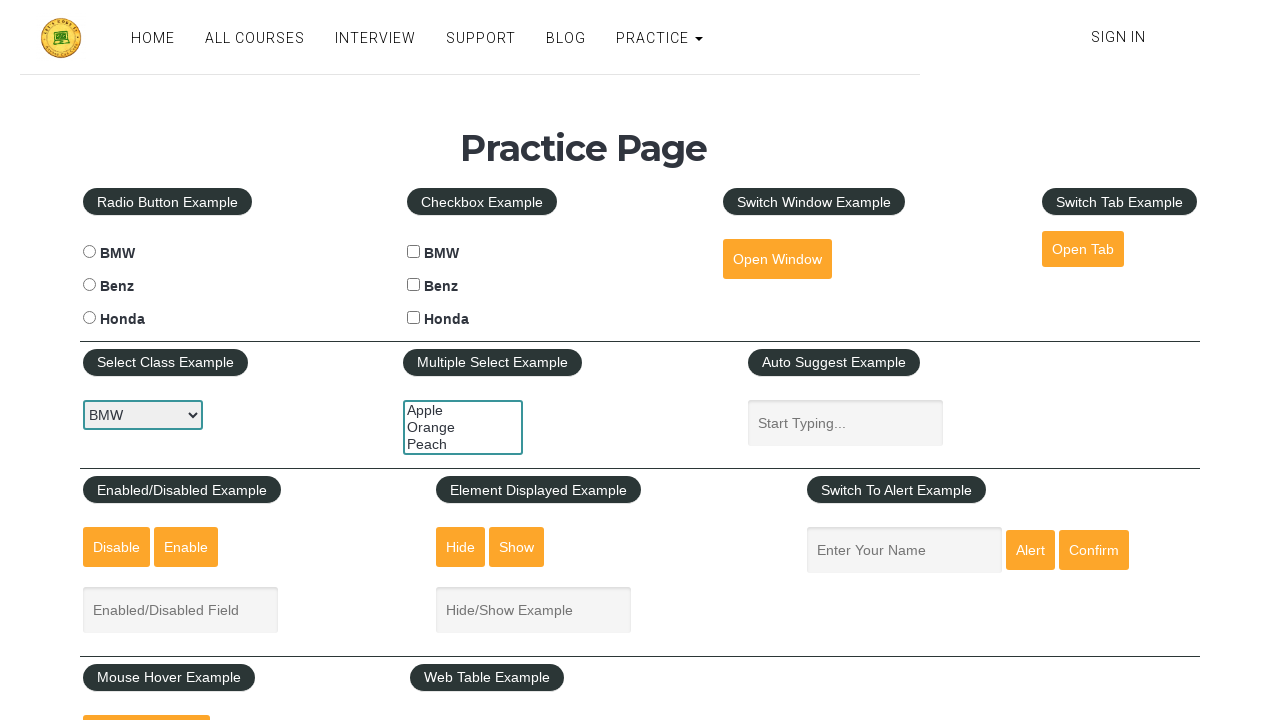